Navigates to OpenCart website, then opens OrangeHRM website in a new tab

Starting URL: https://www.opencart.com/

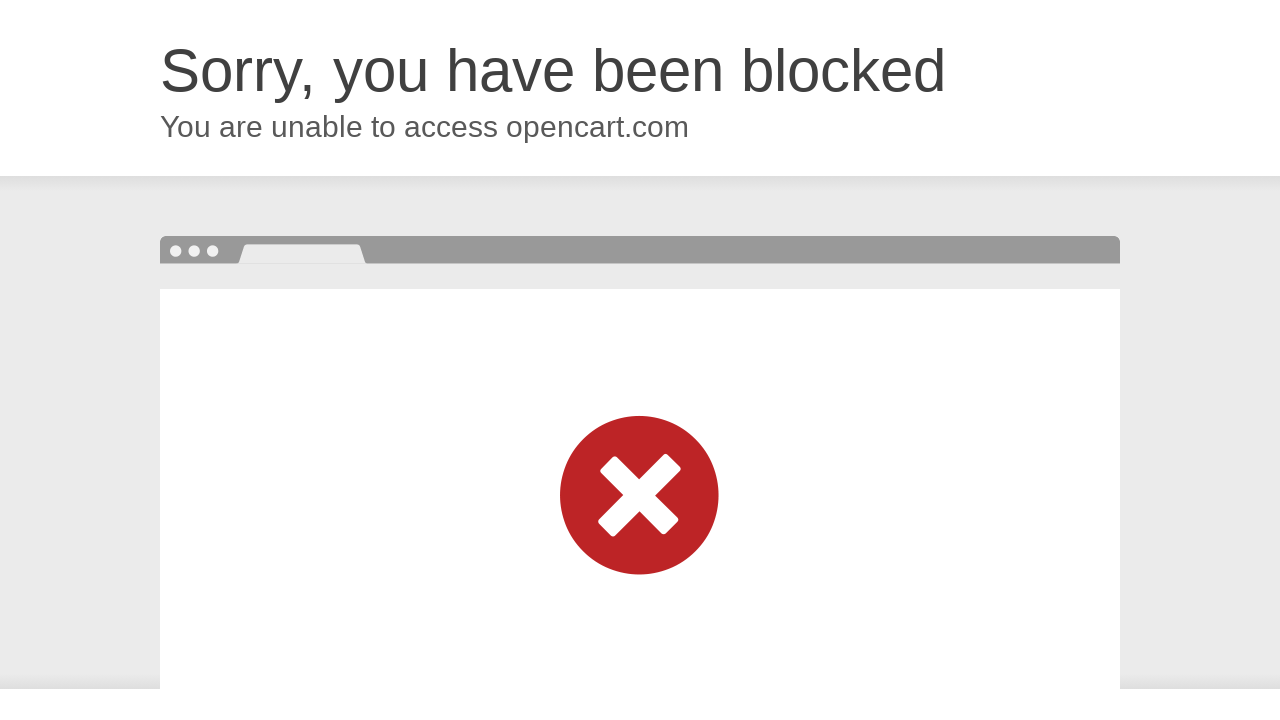

Stored initial page context for OpenCart website
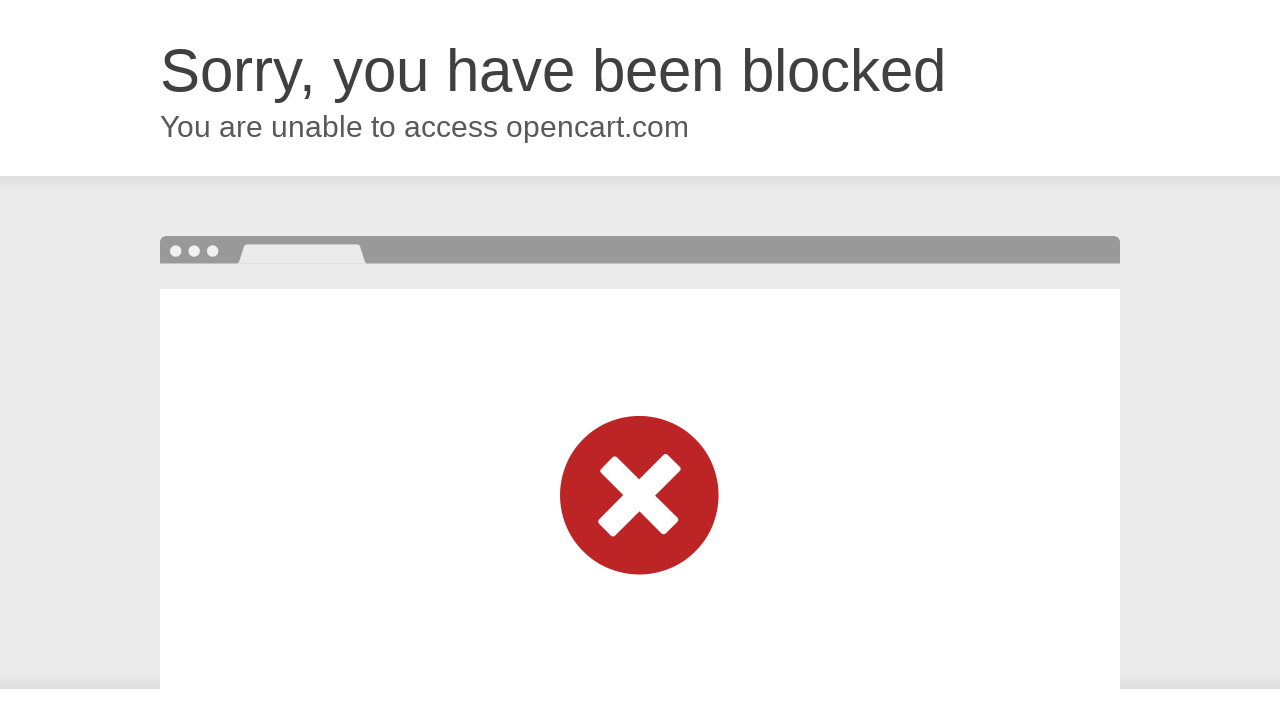

Opened a new tab/page
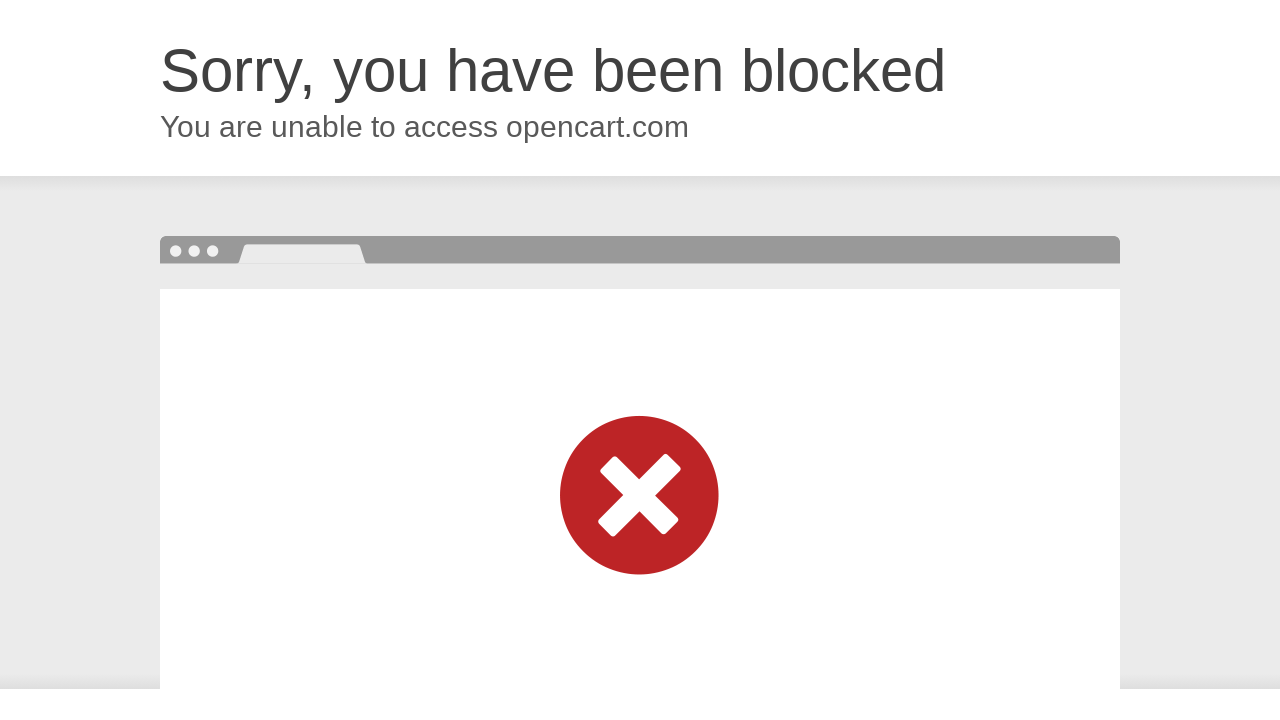

Navigated to OrangeHRM website (https://www.orangehrm.com/) in new tab
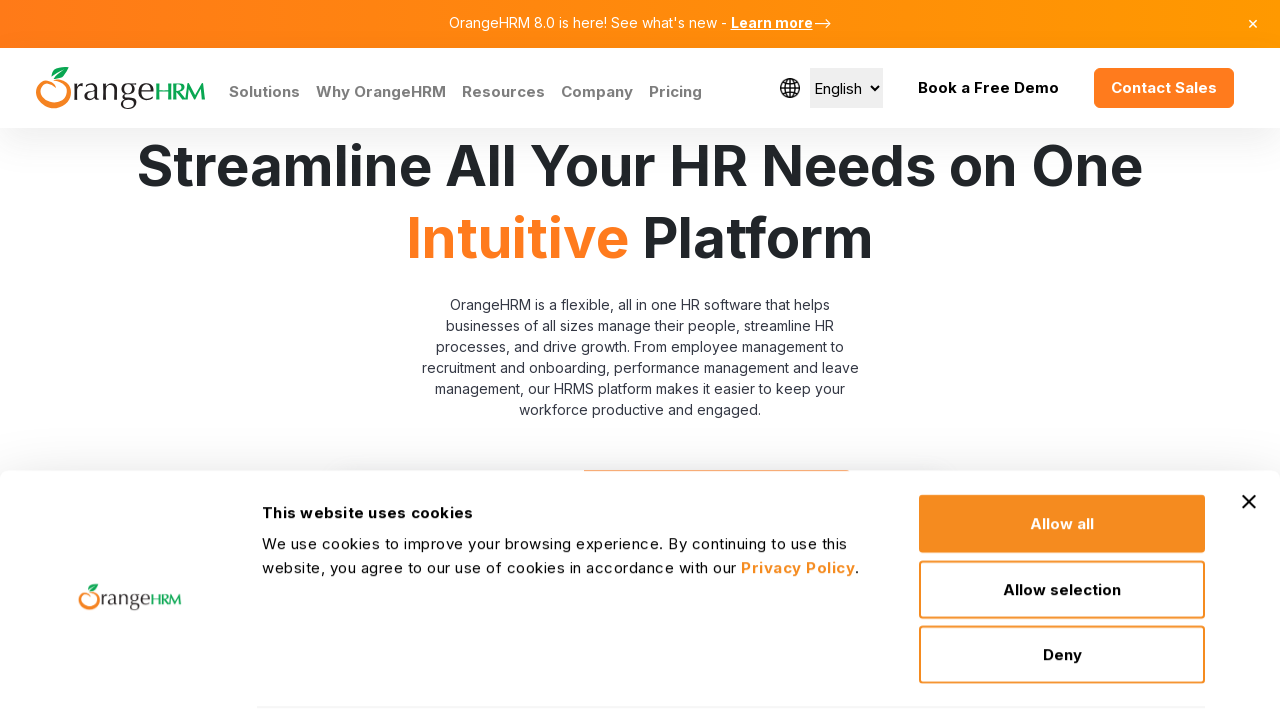

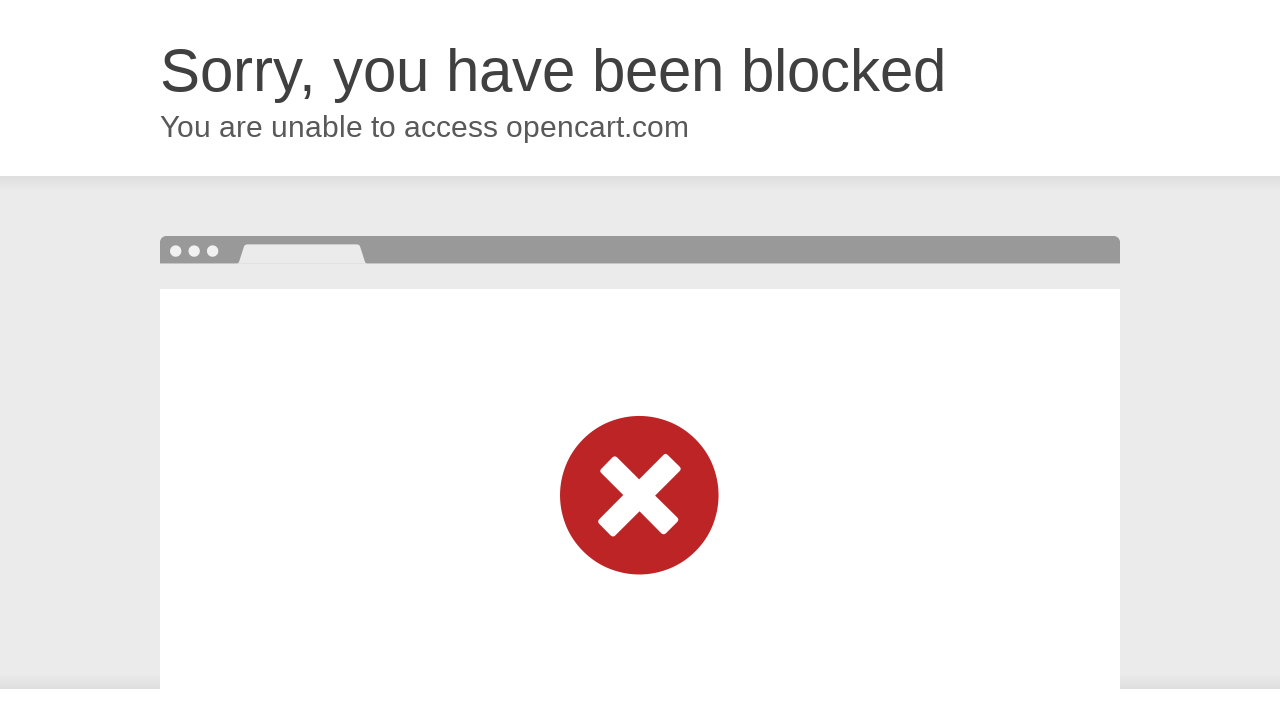